Tests that clicking the RSS navbar link opens the RSS feed in a new tab

Starting URL: https://grayinfilmv2.netlify.app/

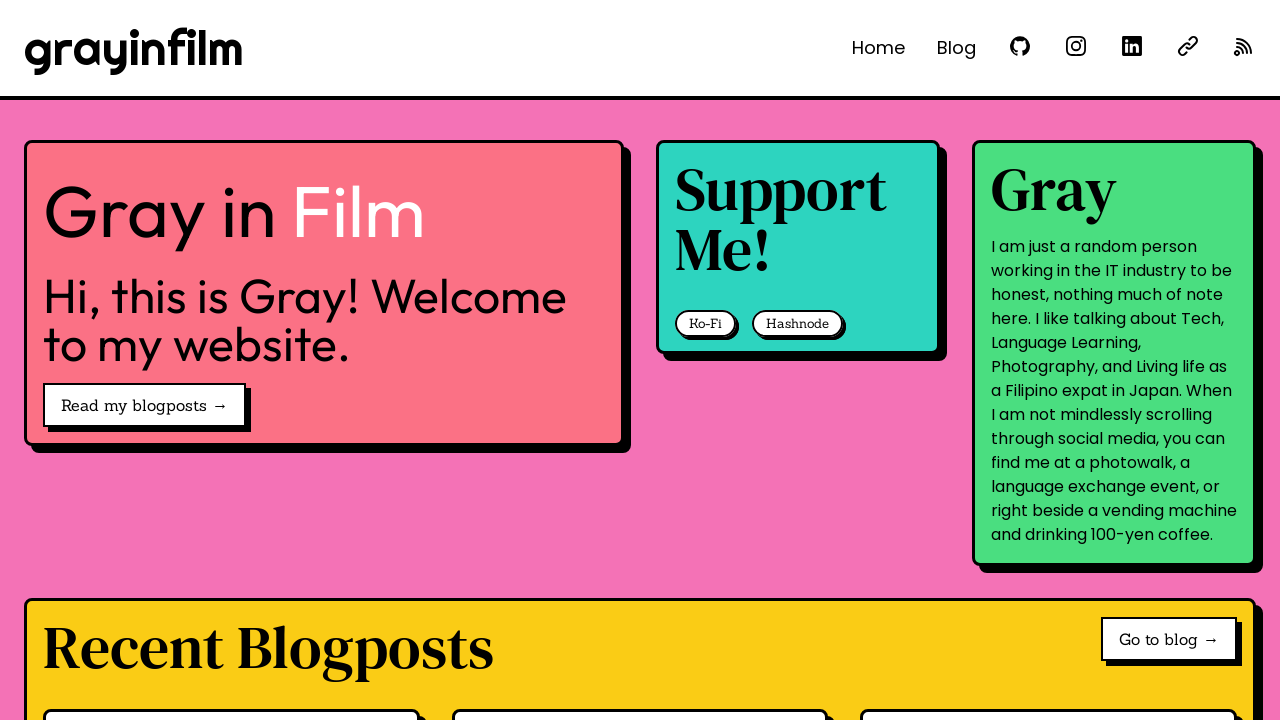

Clicked RSS navbar link to open RSS feed at (1244, 46) on internal:role=link[name="See @grayinfilm on RSS"i]
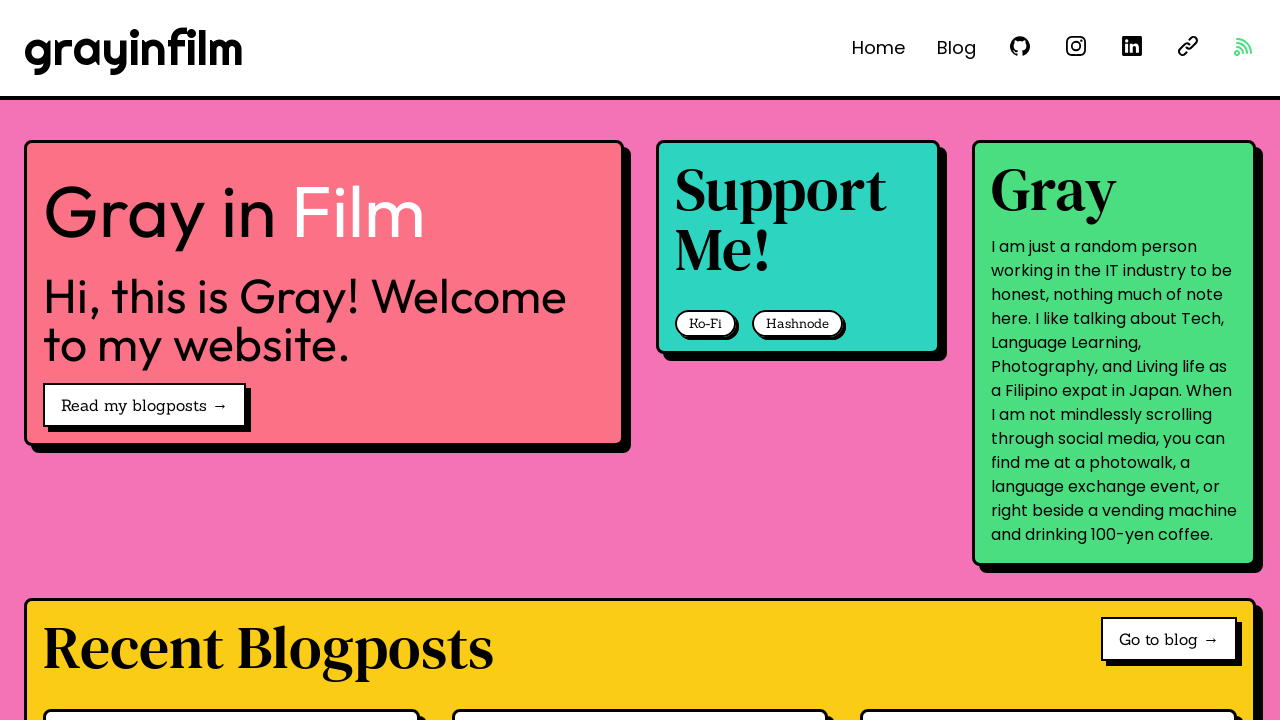

RSS feed opened in new popup tab
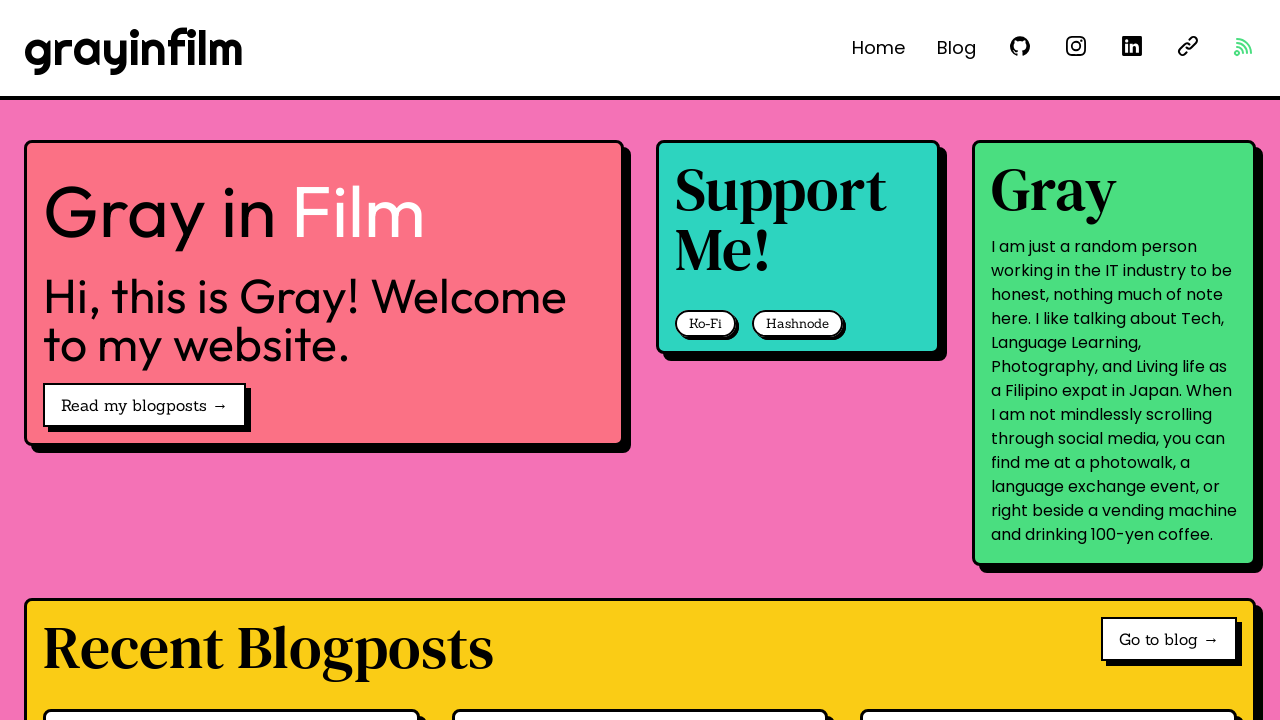

RSS feed page loaded successfully
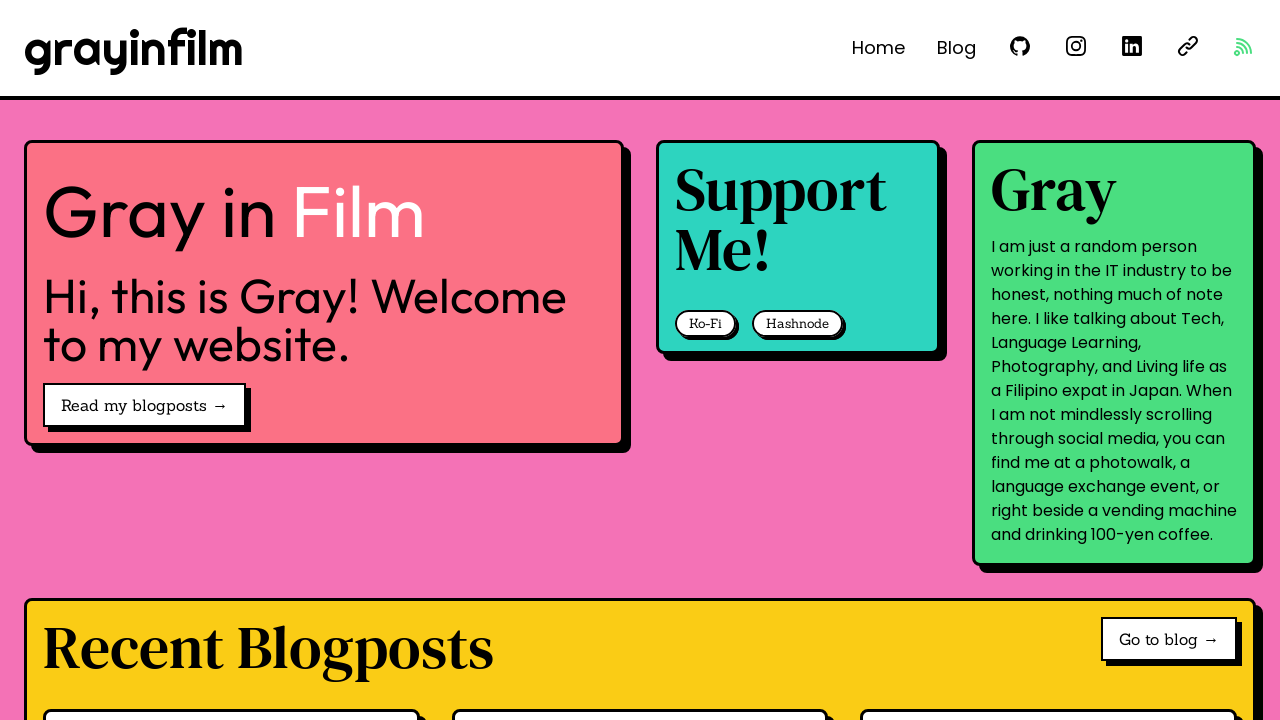

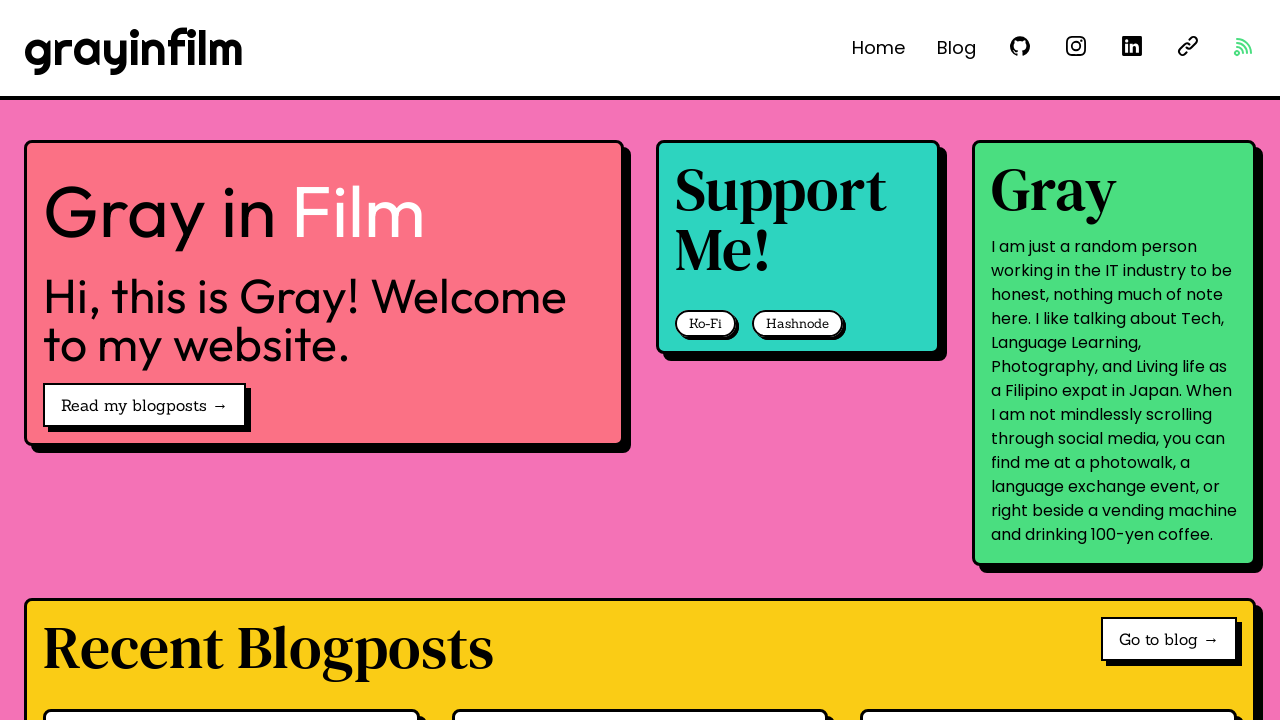